Tests form submission by filling both name and message fields, then submitting the form and verifying the success message appears

Starting URL: https://ultimateqa.com/filling-out-forms/

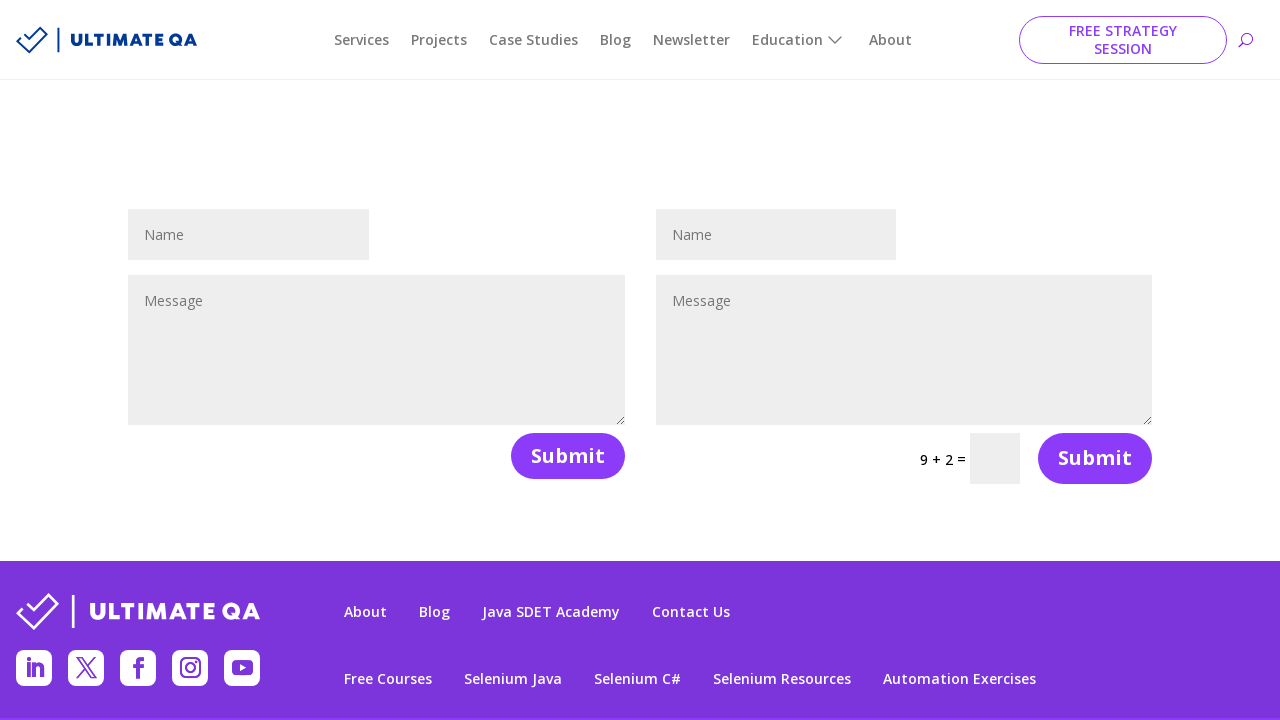

Filled name field with 'John Smith' on #et_pb_contact_name_0
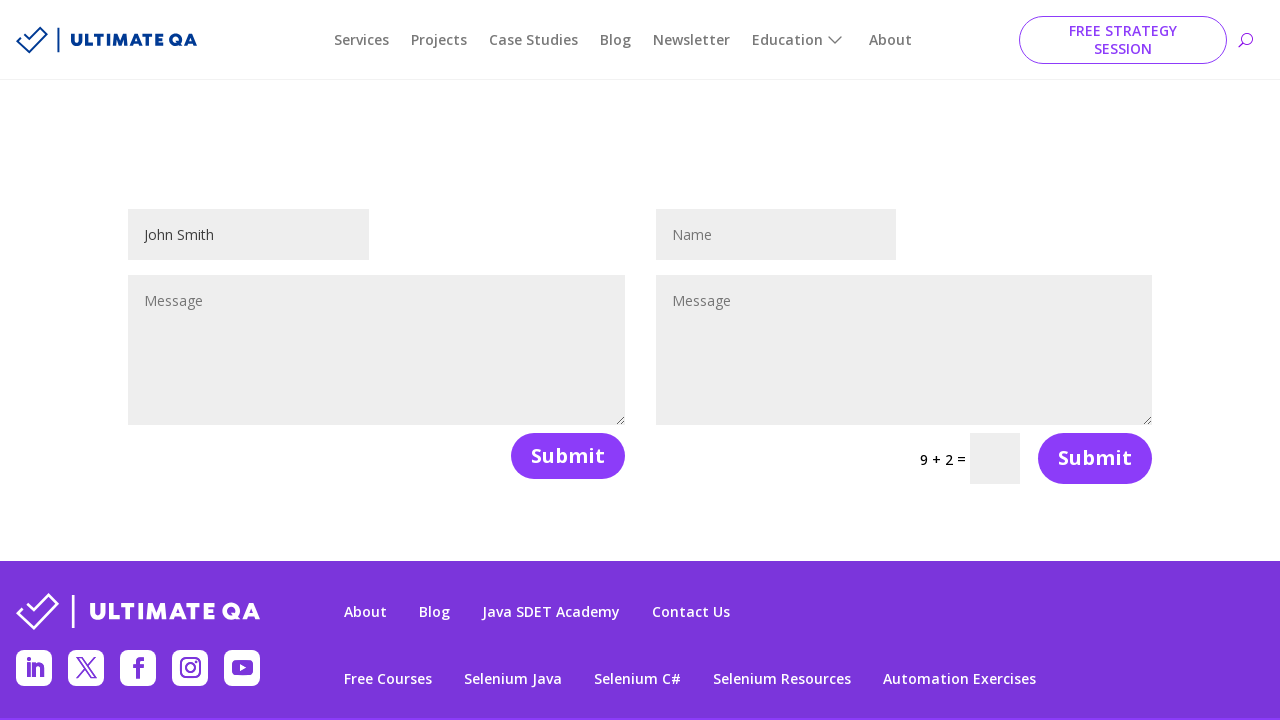

Filled message field with 'This is a test message' on #et_pb_contact_message_0
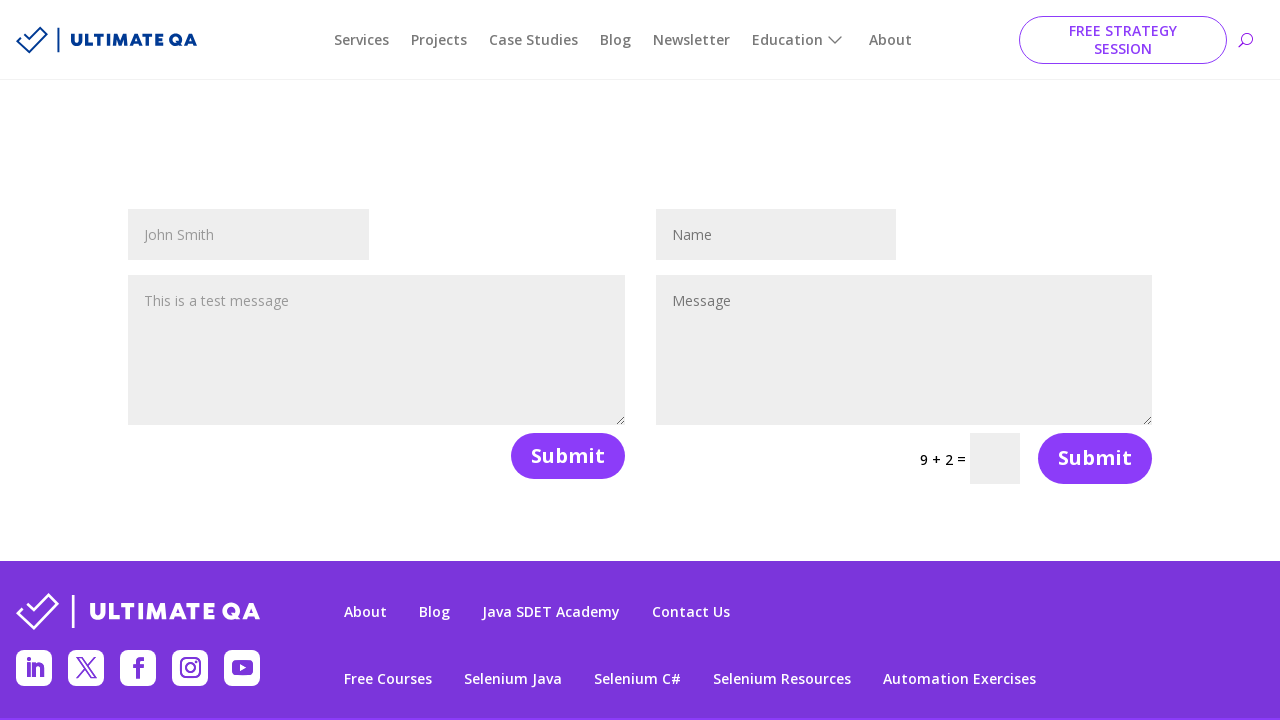

Clicked the submit button at (568, 456) on (//button[@type='submit'])[1]
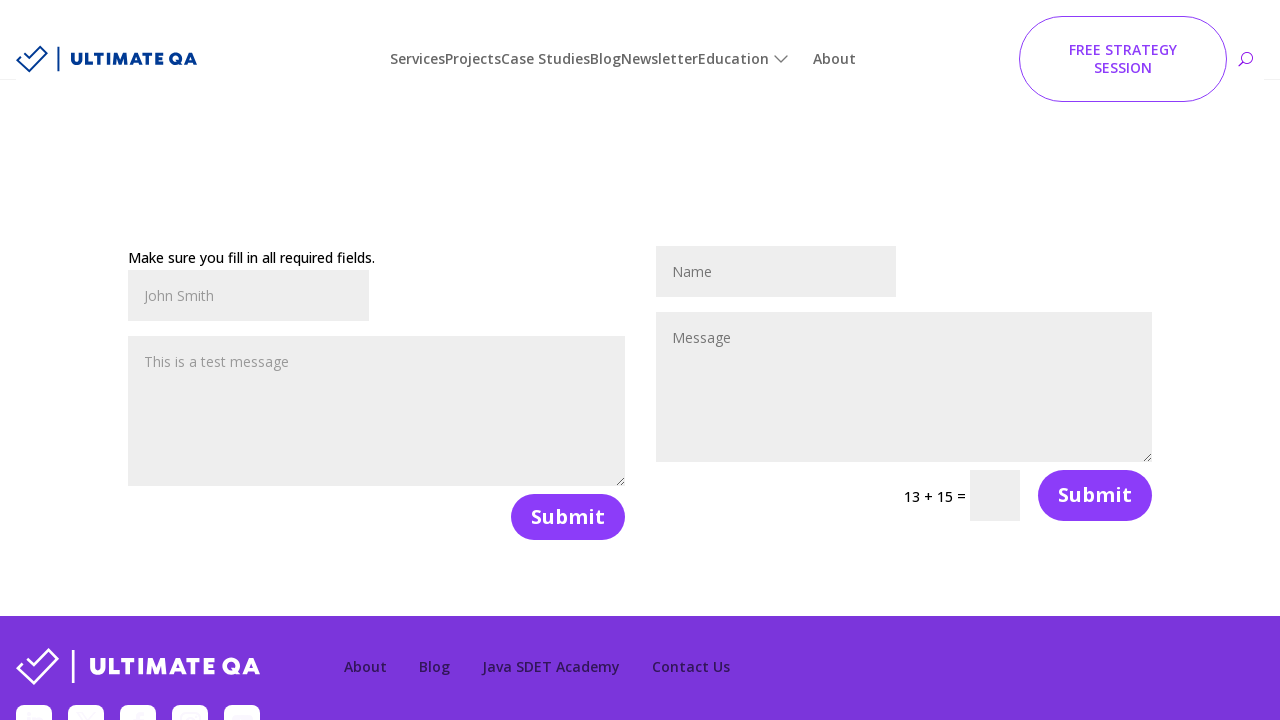

Success message appeared after form submission
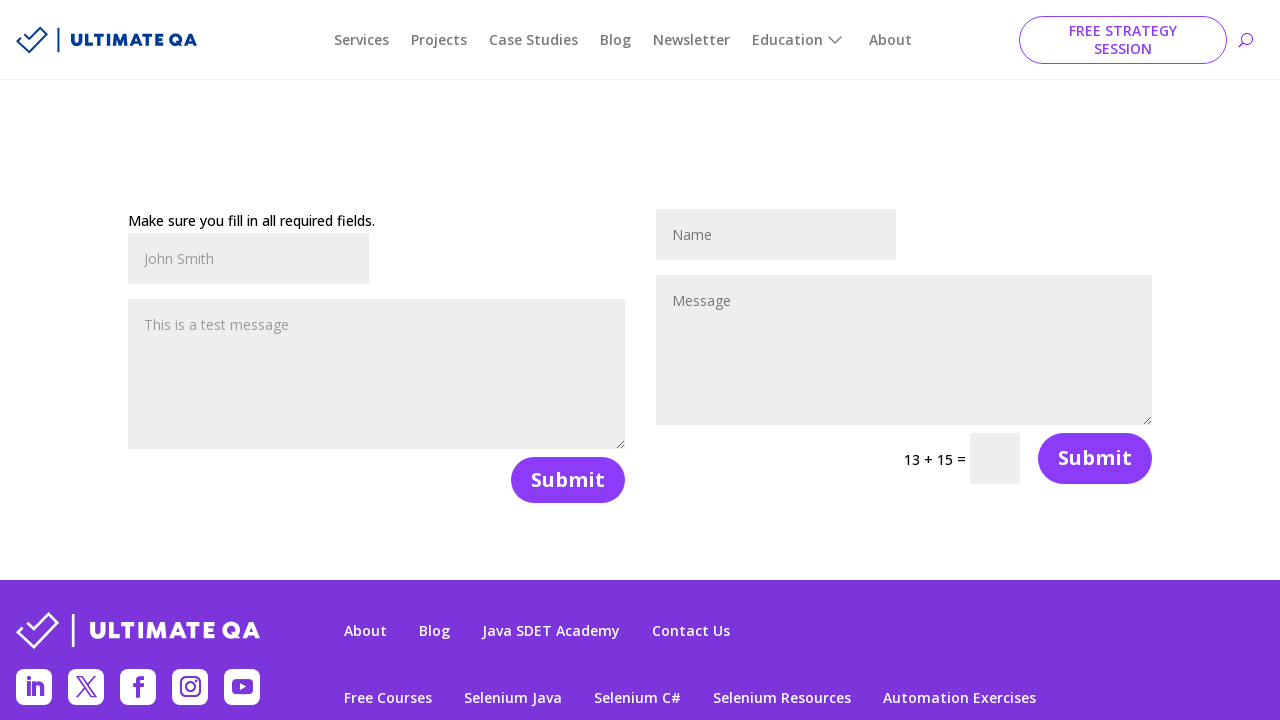

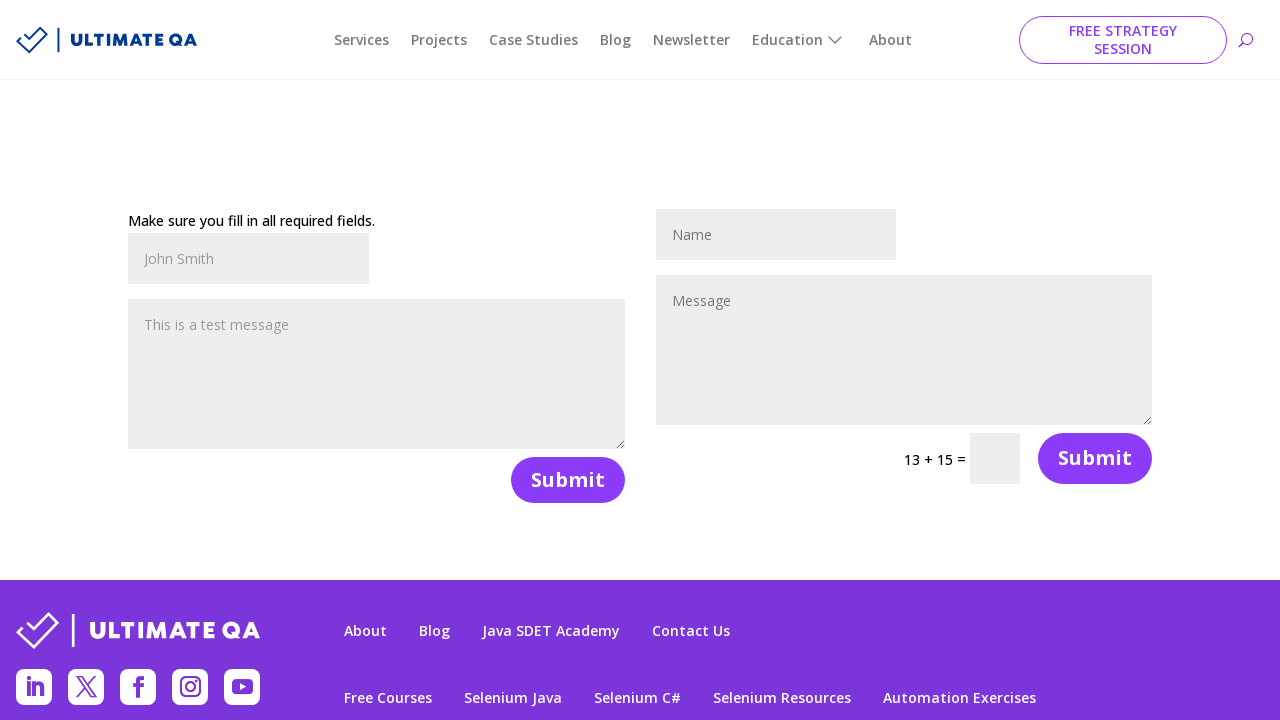